Tests marking all todo items as completed using the toggle-all checkbox.

Starting URL: https://demo.playwright.dev/todomvc

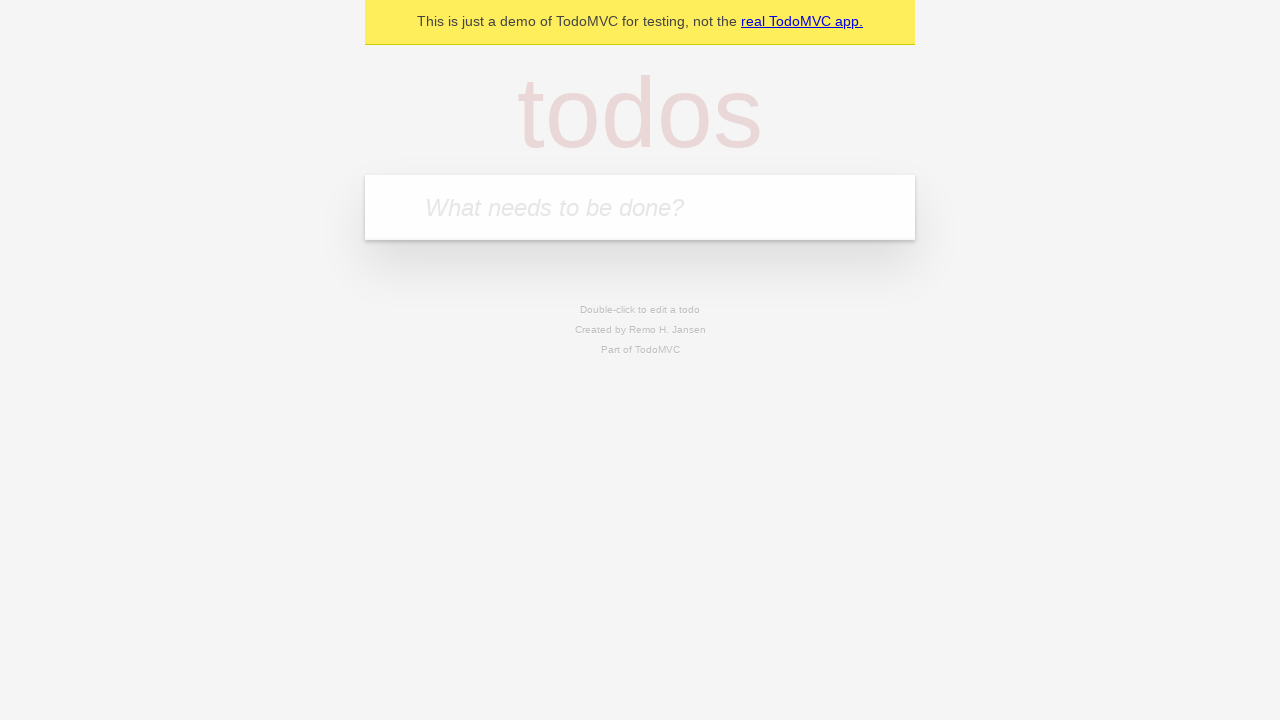

Filled new todo input with 'buy some cheese' on .new-todo
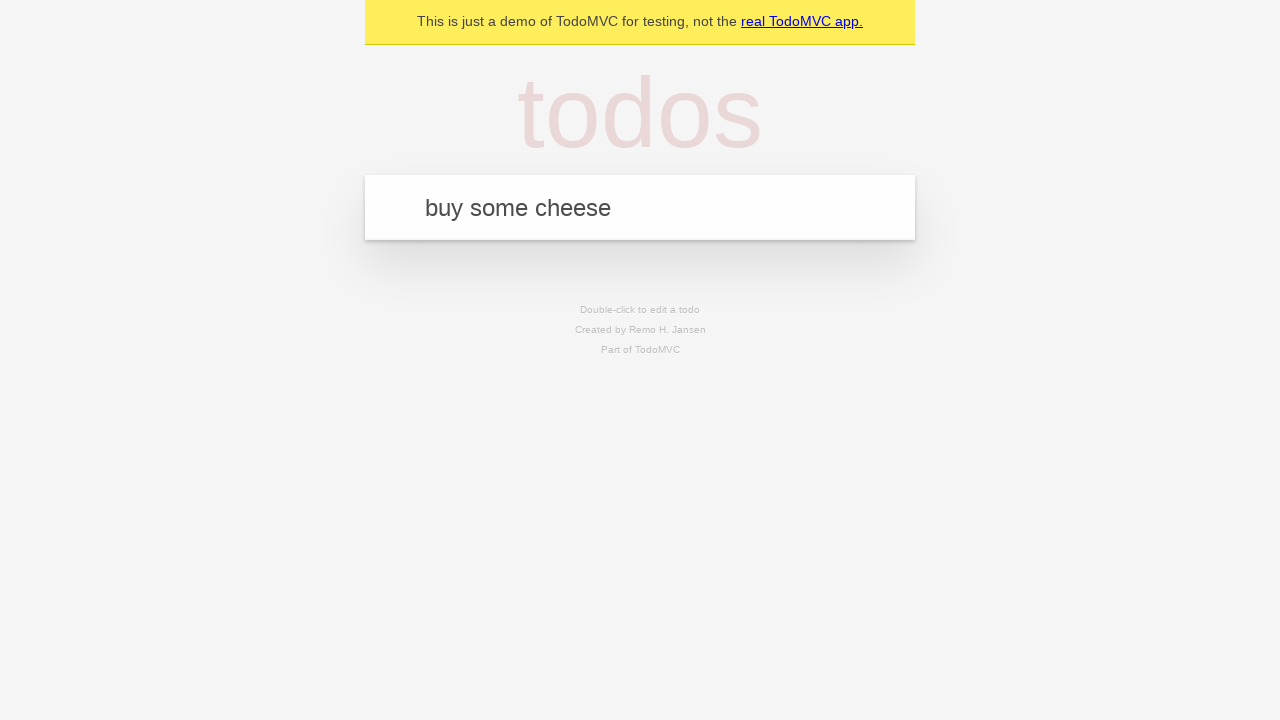

Pressed Enter to add first todo item on .new-todo
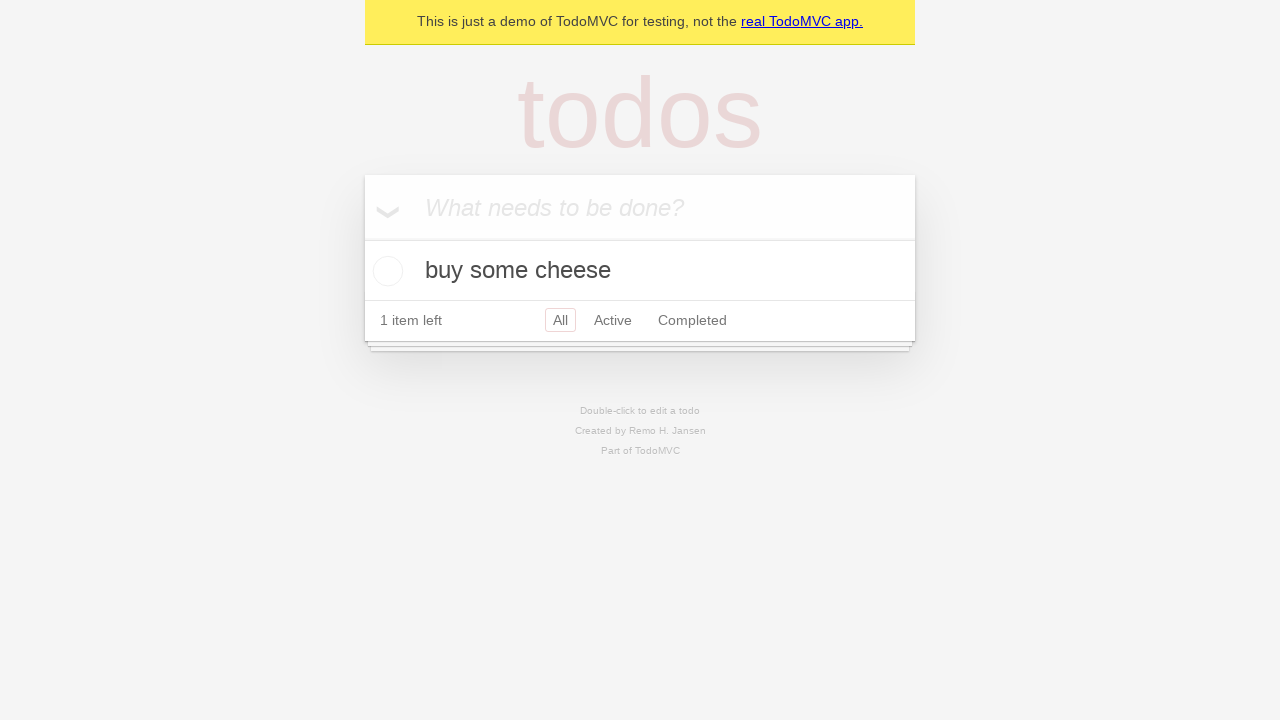

Filled new todo input with 'feed the cat' on .new-todo
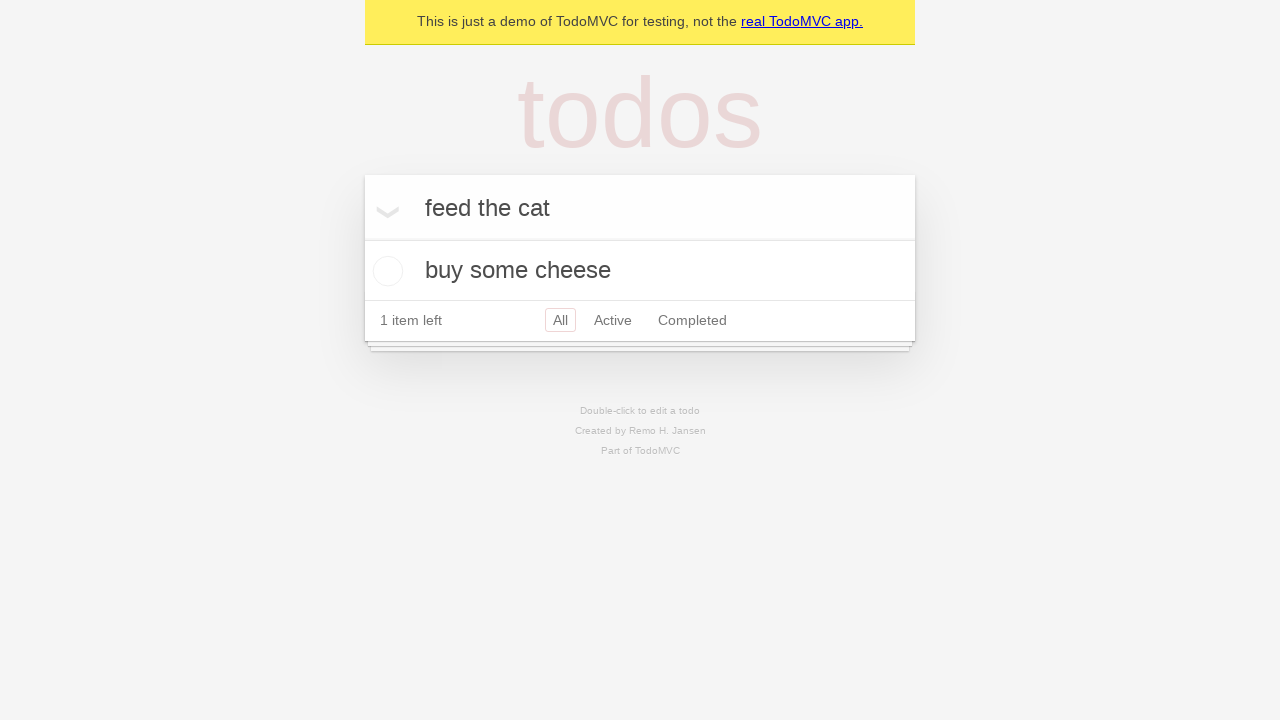

Pressed Enter to add second todo item on .new-todo
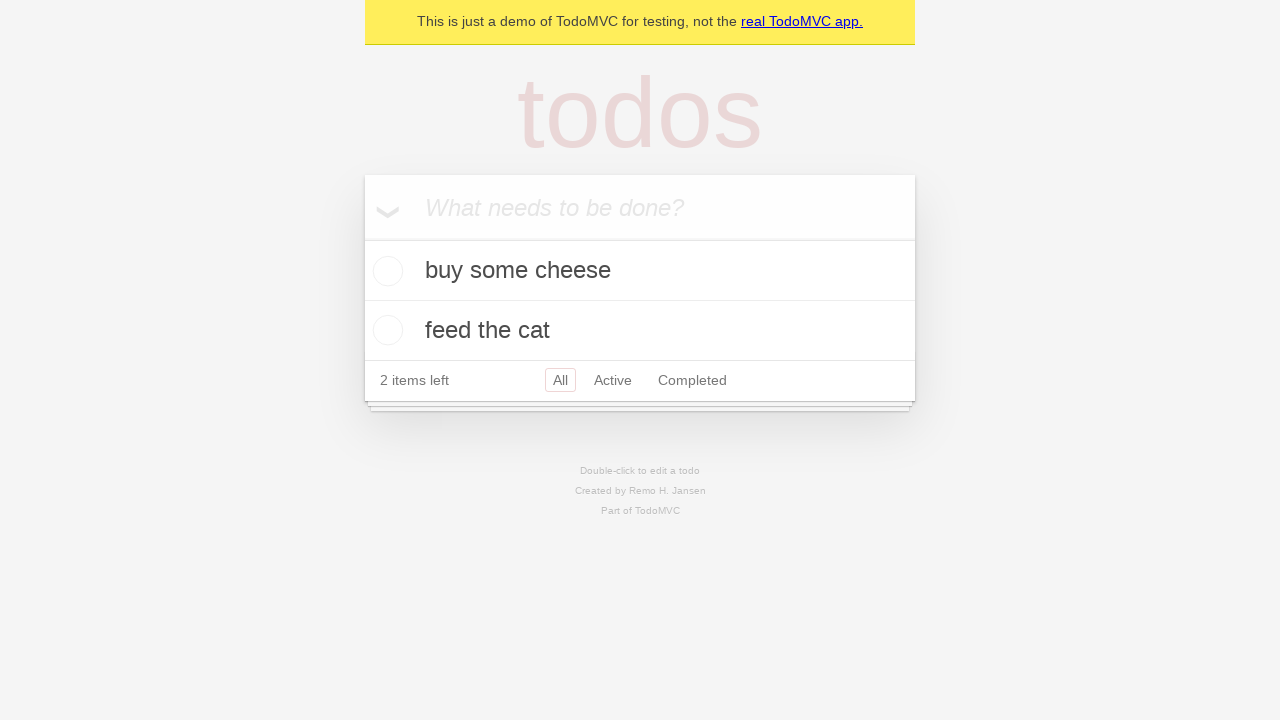

Filled new todo input with 'book a doctors appointment' on .new-todo
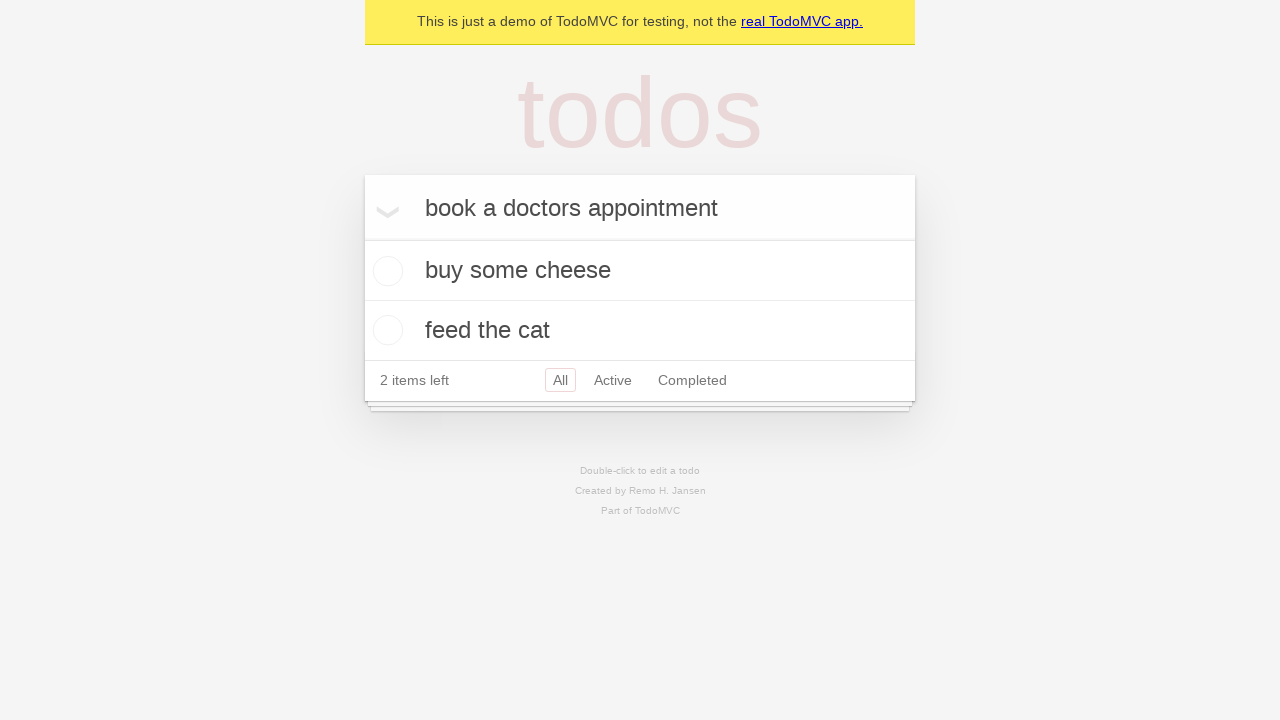

Pressed Enter to add third todo item on .new-todo
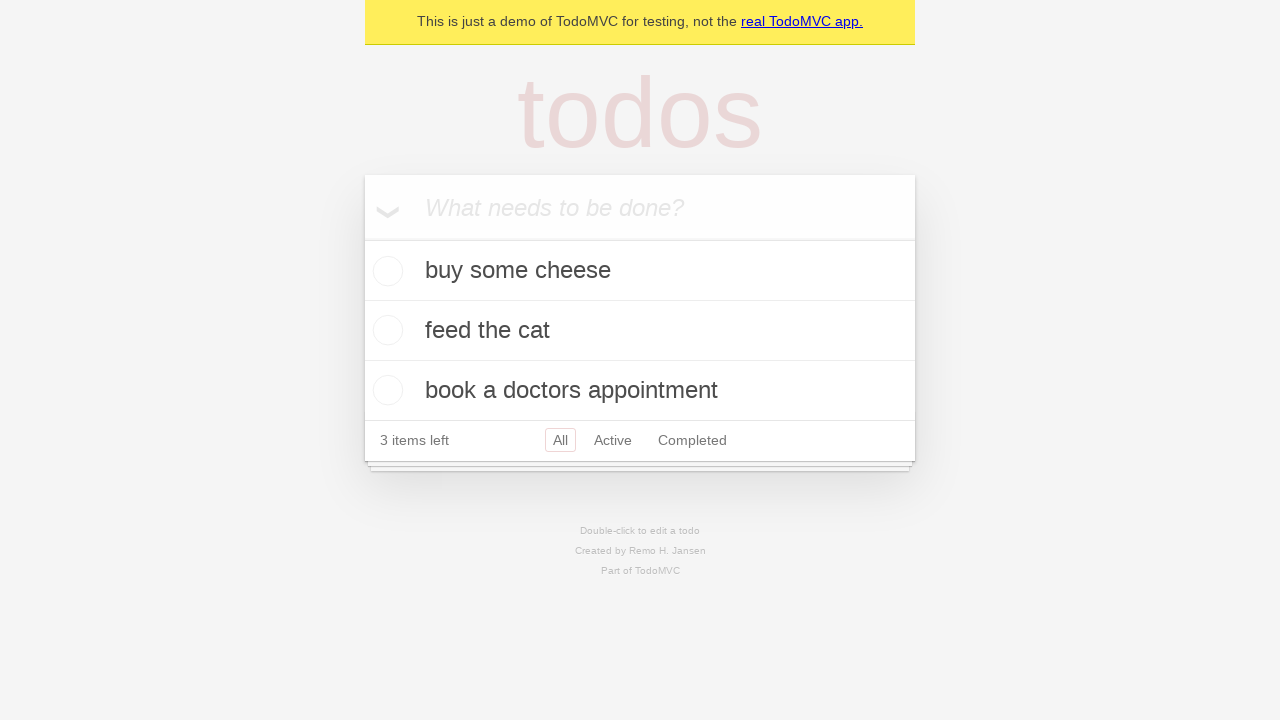

Clicked toggle-all checkbox to mark all todos as completed at (362, 238) on .toggle-all
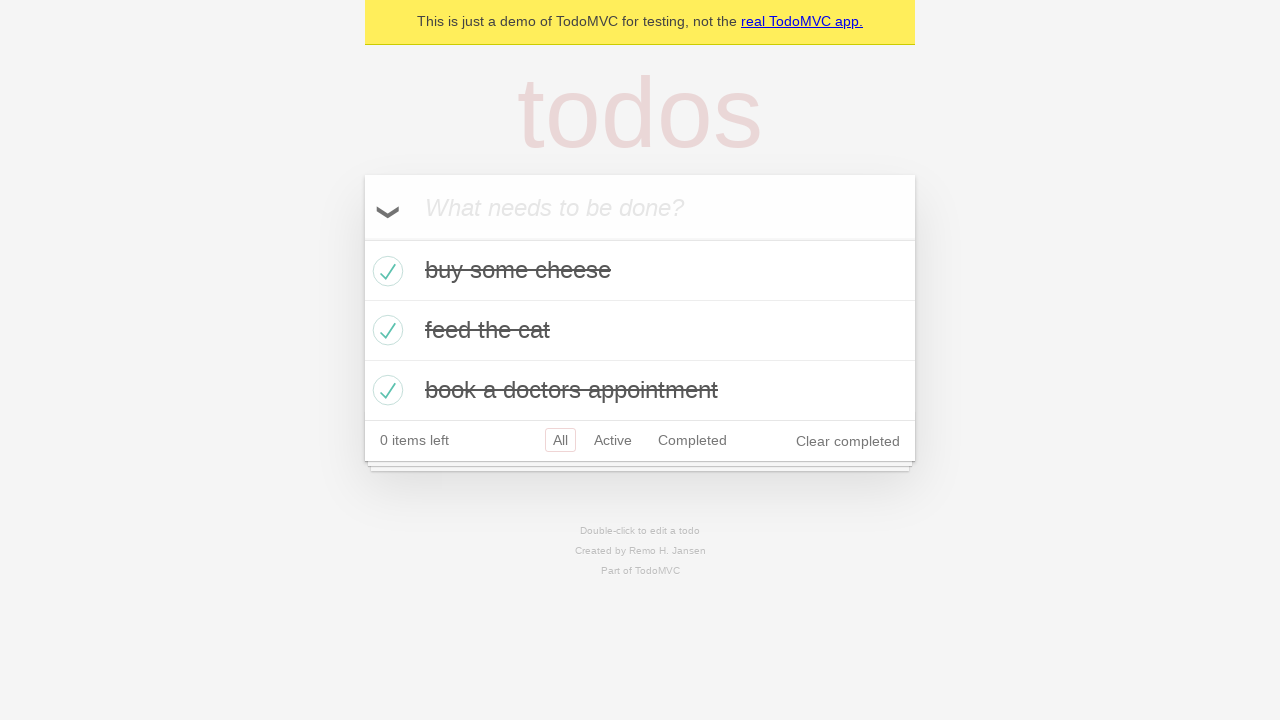

Verified that todo items are marked as completed with .completed class
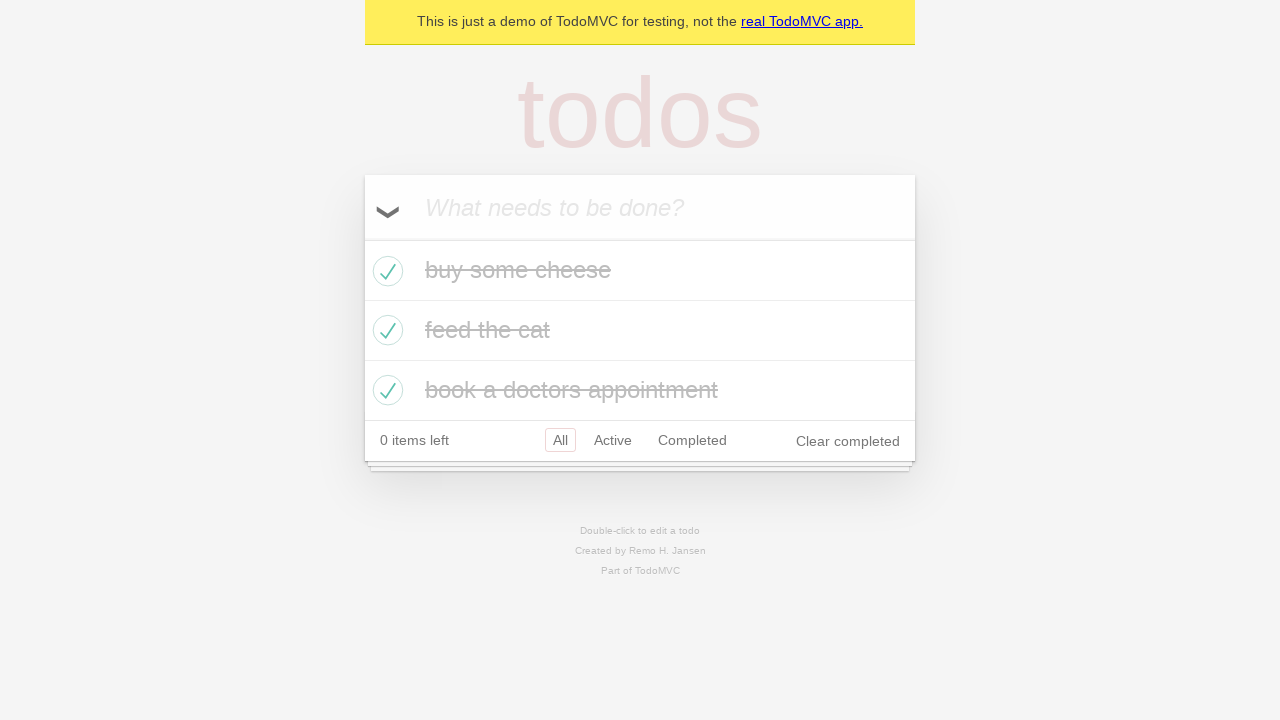

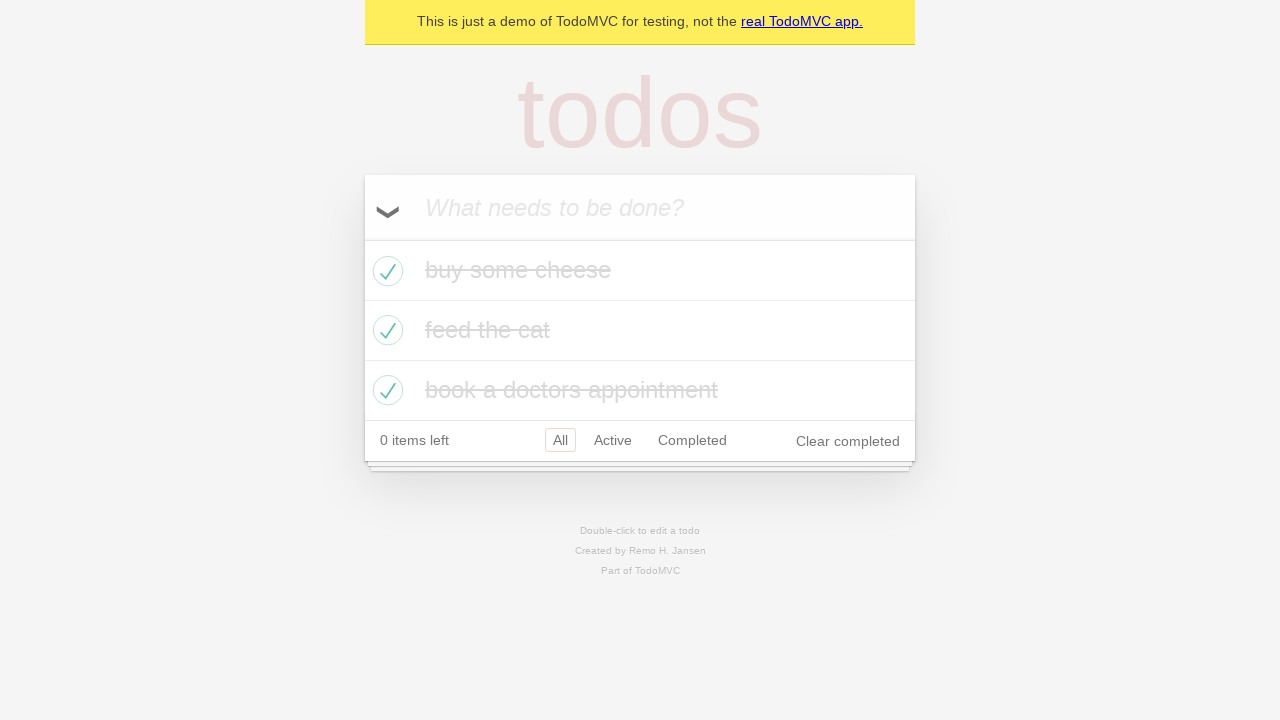